Tests various JavaScript alert types including simple alert, timer alert, confirmation alert, and prompt alert by clicking buttons and interacting with the alerts

Starting URL: https://demoqa.com/alerts

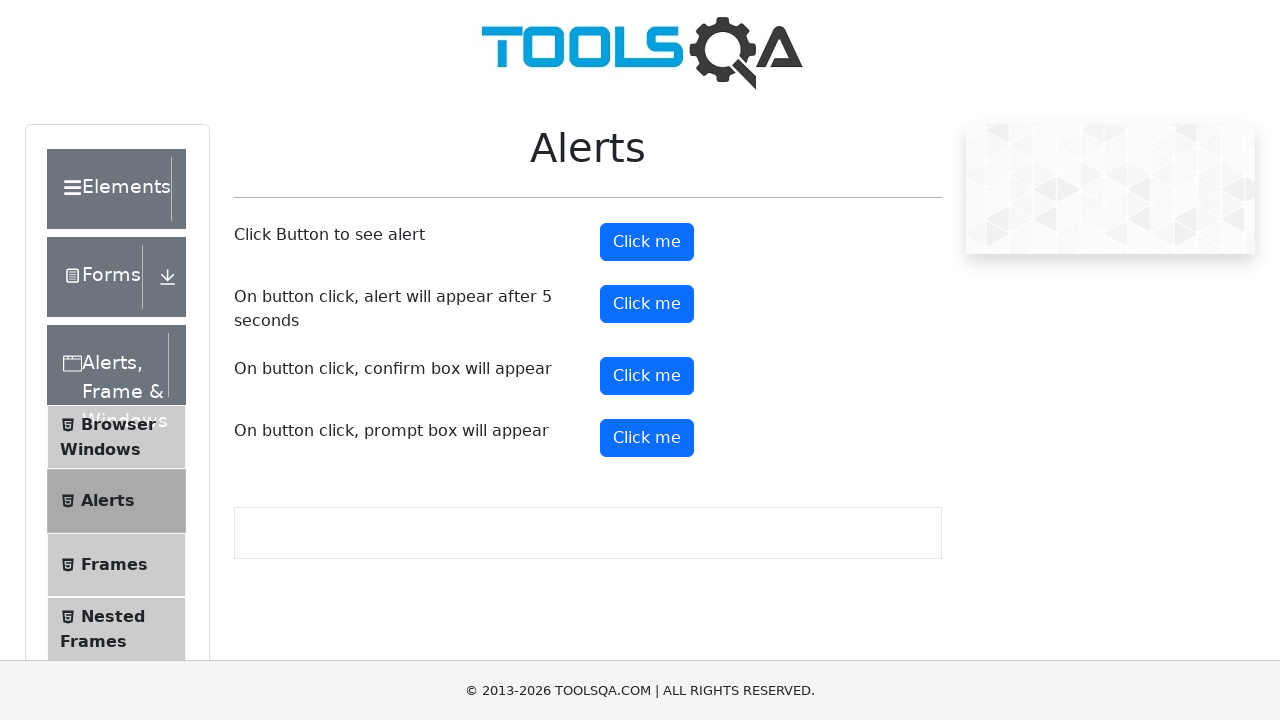

Clicked button to trigger simple alert at (647, 242) on button#alertButton
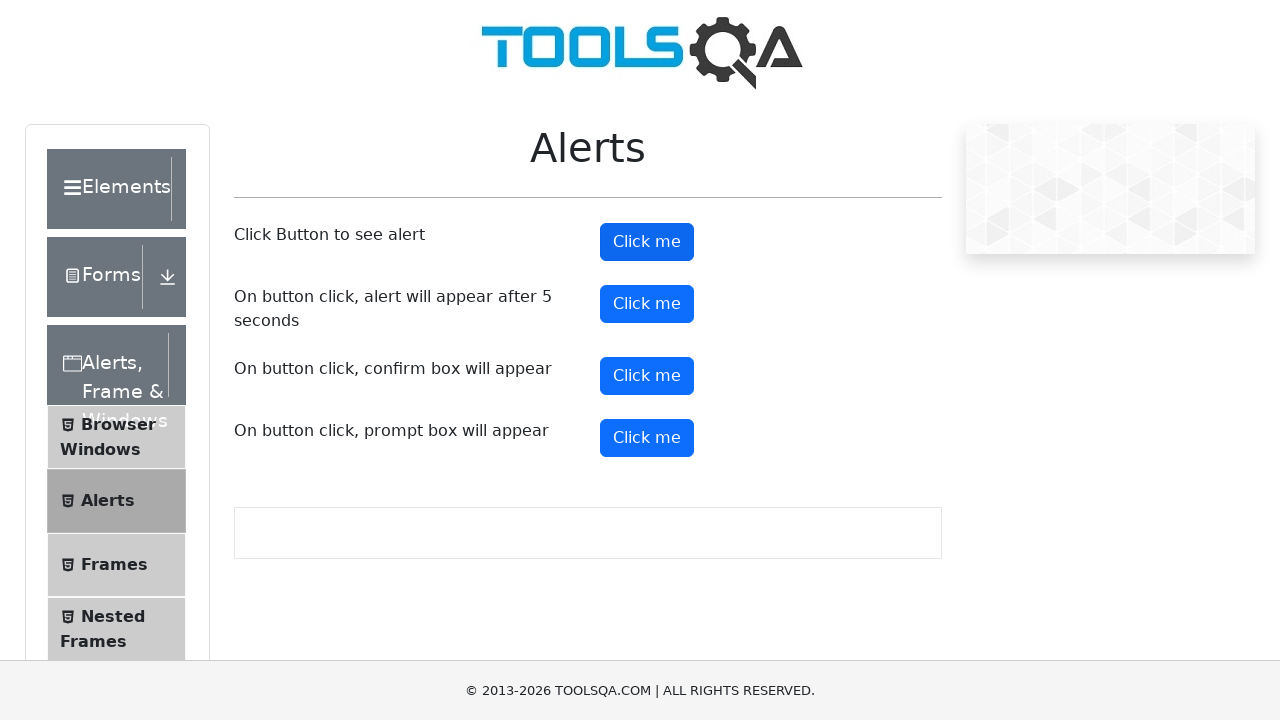

Set up dialog handler to accept simple alert
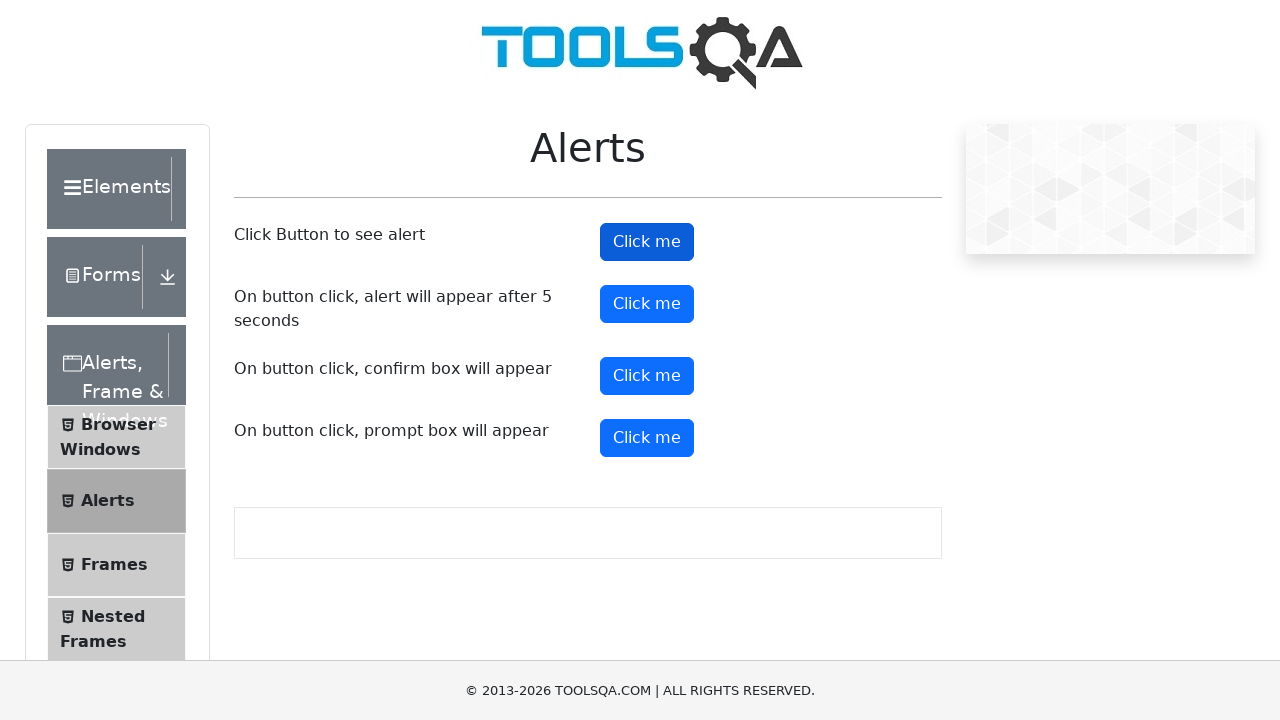

Clicked button to trigger timer alert at (647, 304) on button#timerAlertButton
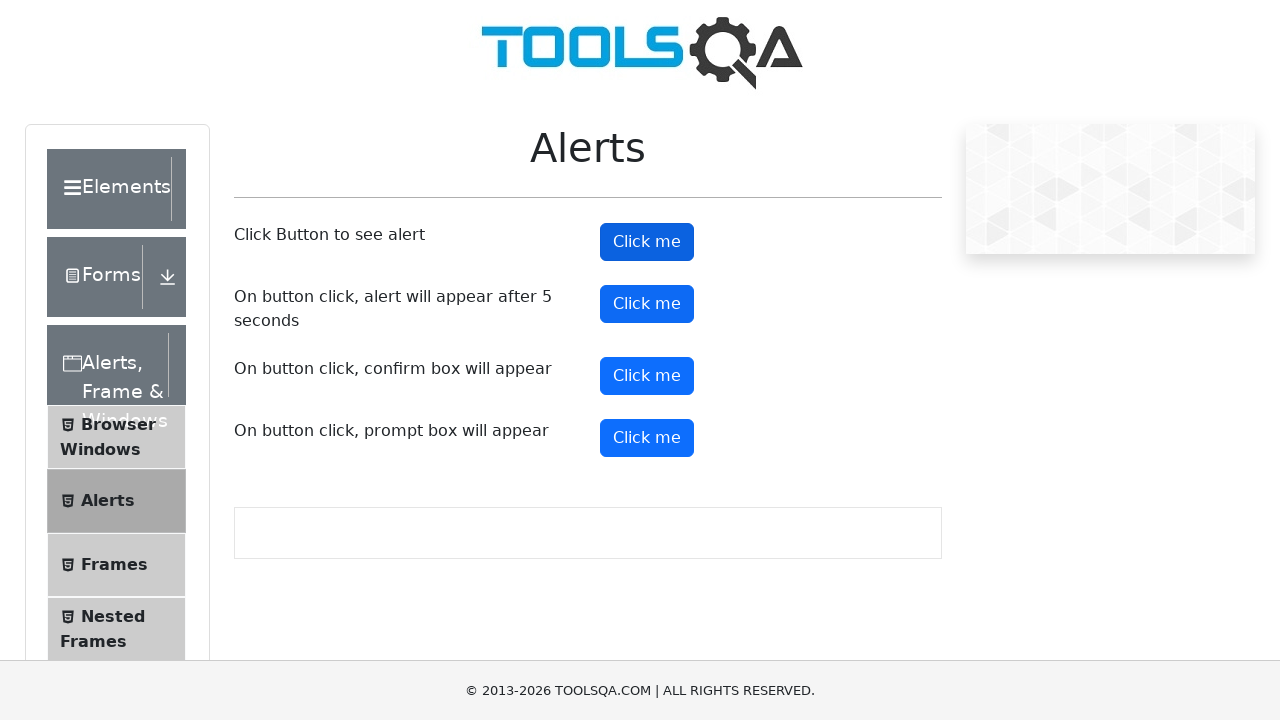

Waited 5.5 seconds for timer alert to appear
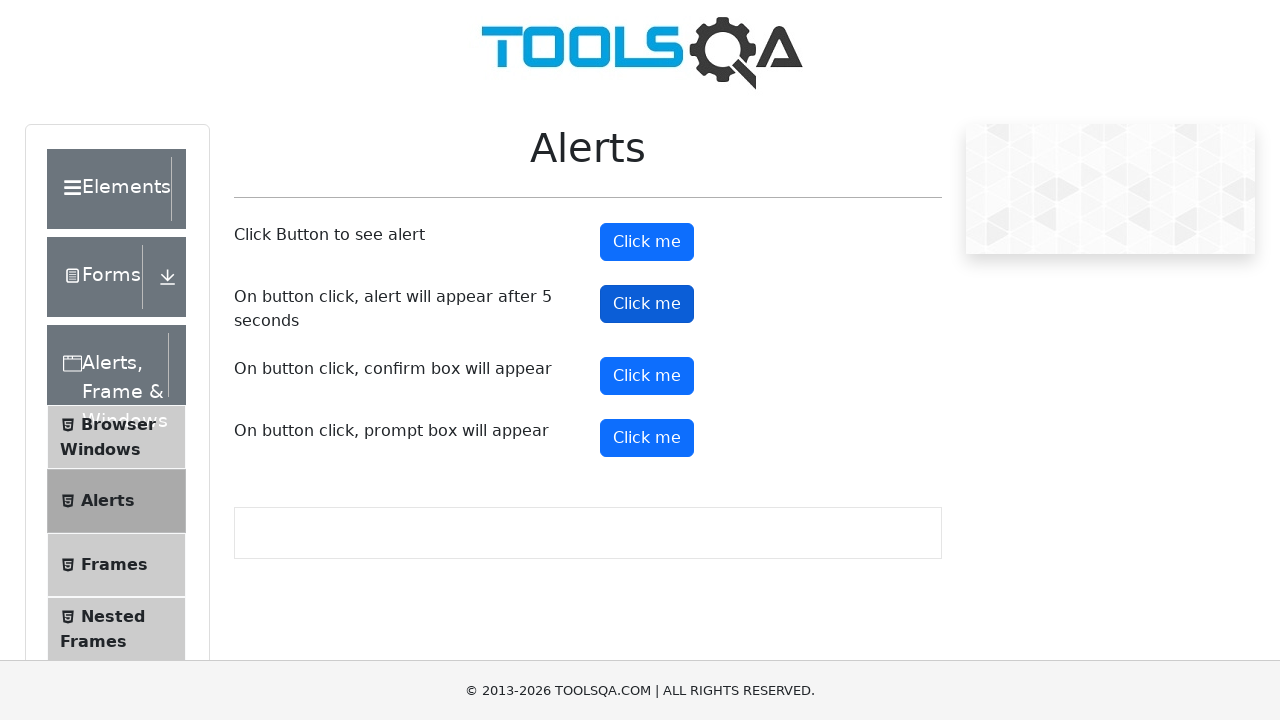

Set up dialog handler to accept timer alert
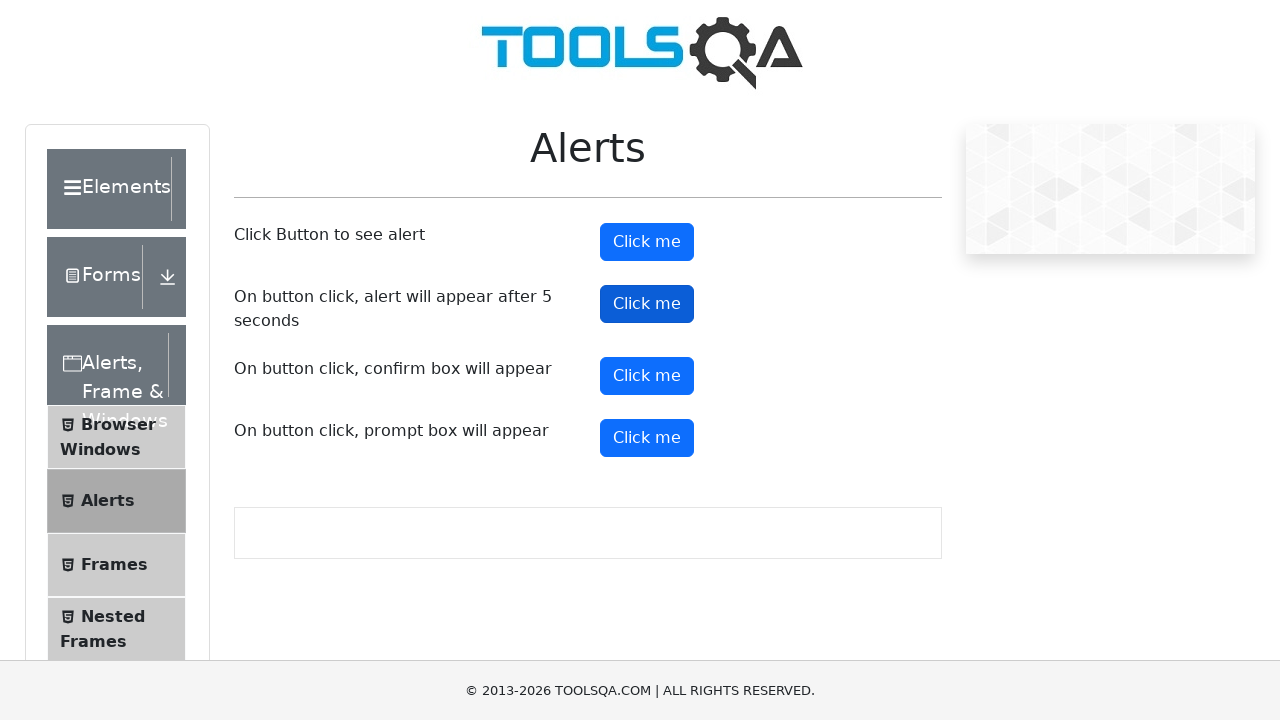

Set up dialog handler to dismiss confirmation alert
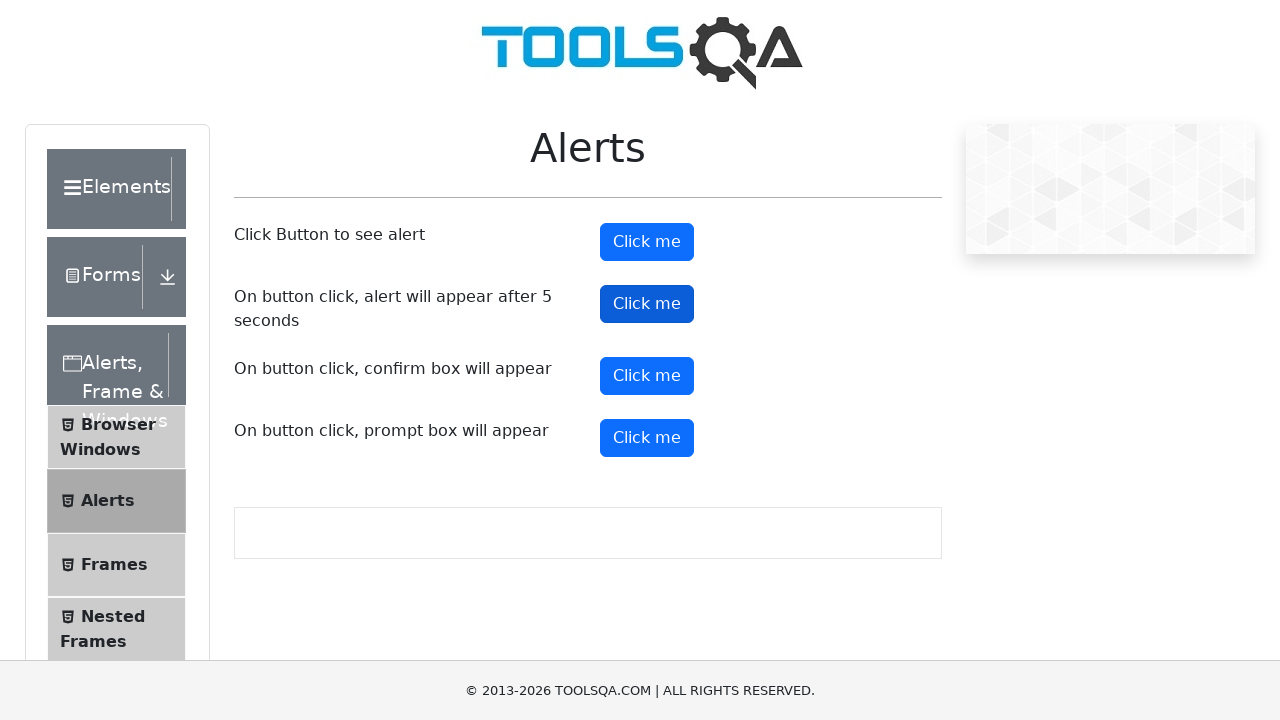

Clicked button to trigger confirmation alert and dismissed it at (647, 376) on button#confirmButton
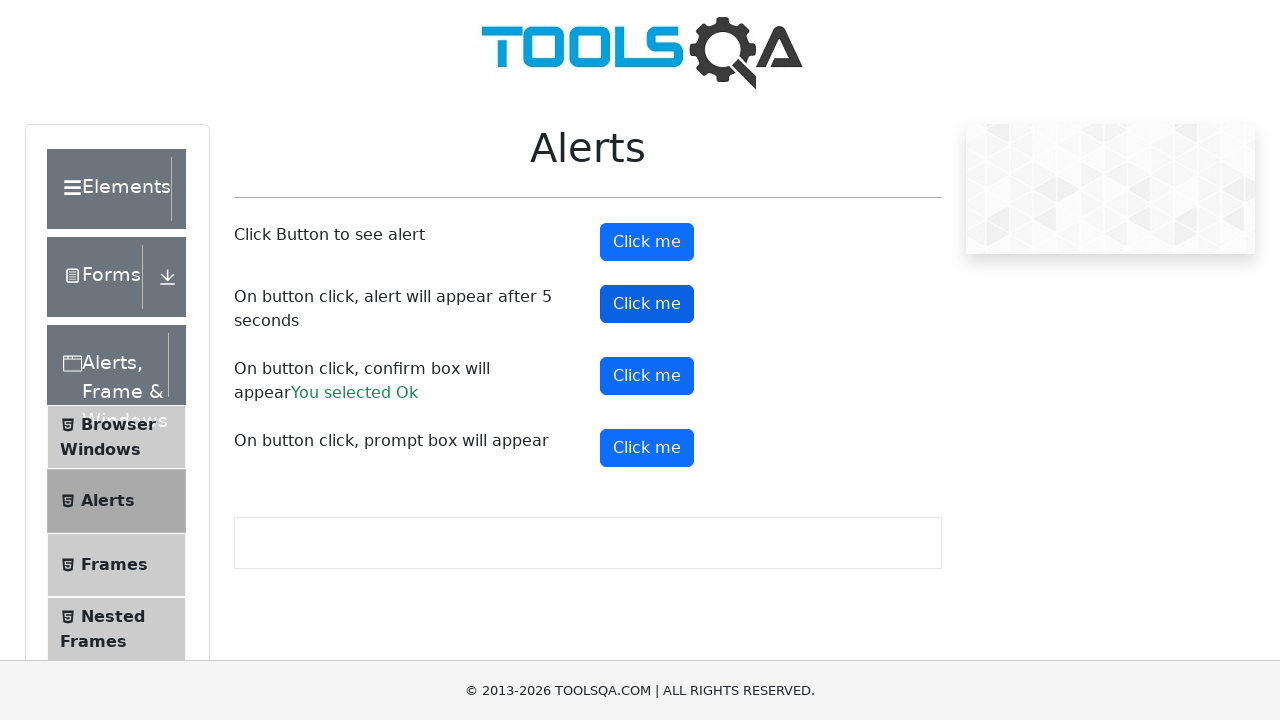

Set up dialog handler to enter text in prompt alert
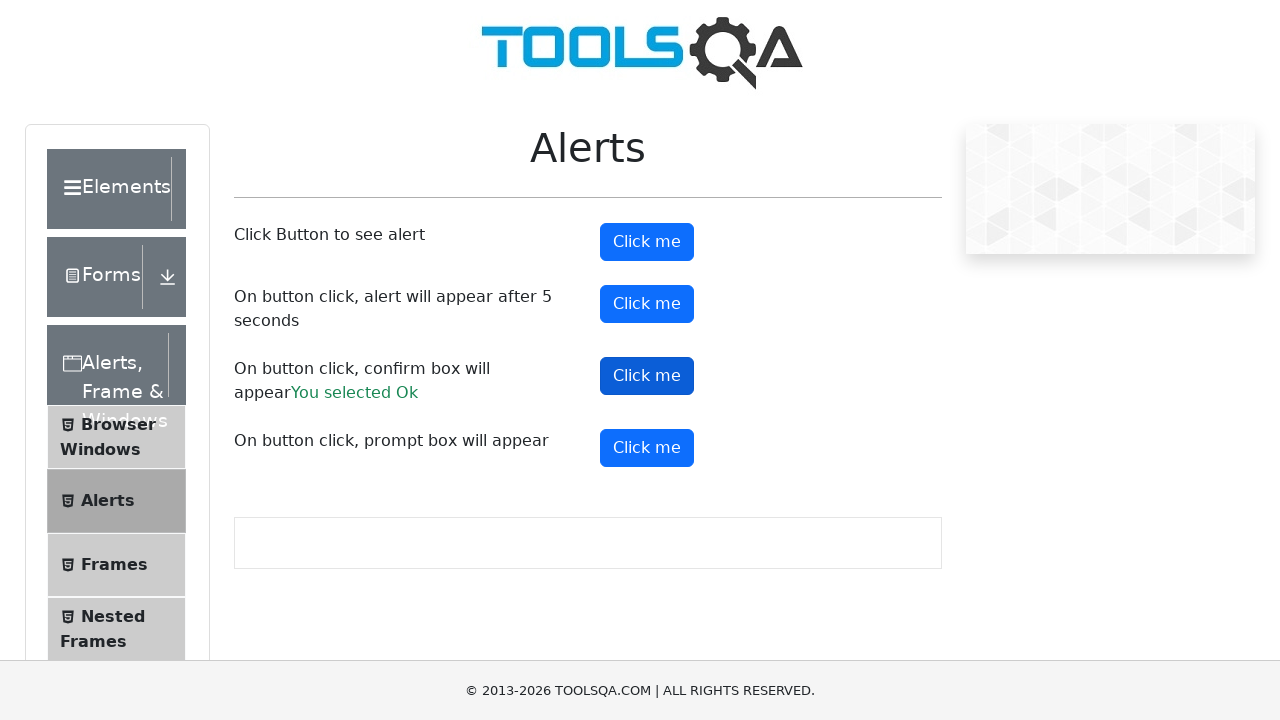

Clicked button to trigger prompt alert and entered 'Hello, this is selenium' at (647, 448) on button#promtButton
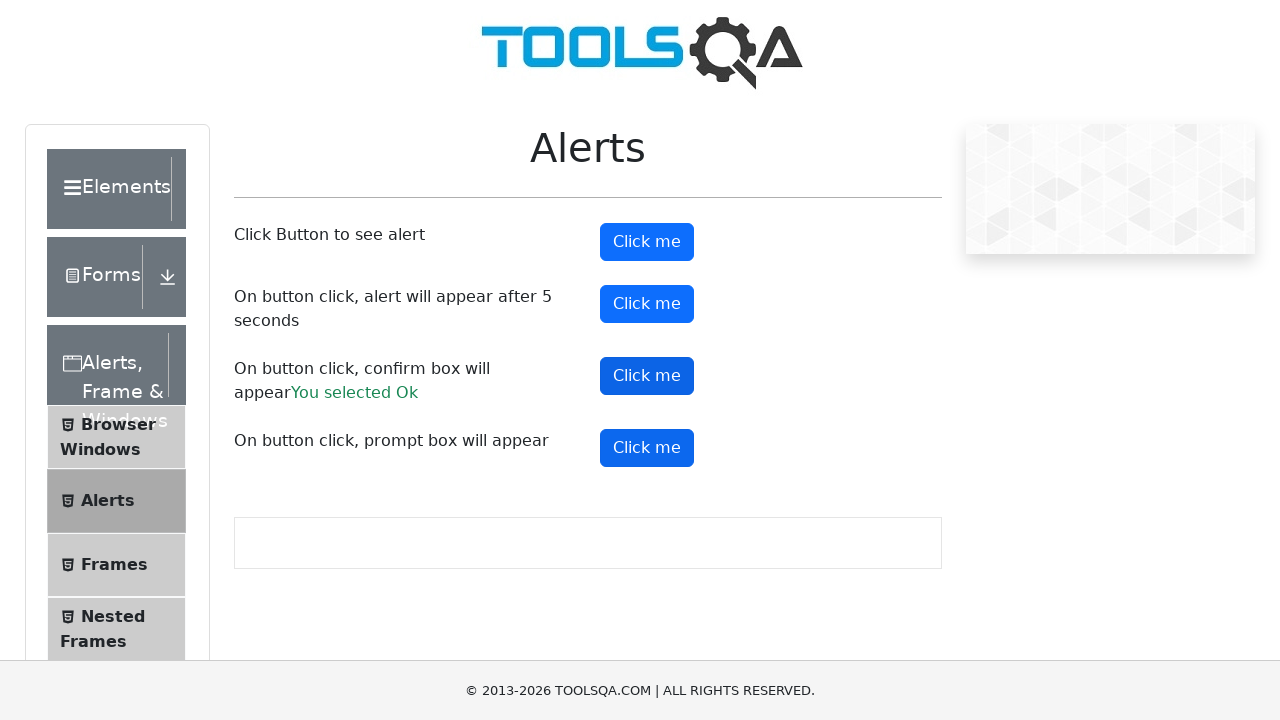

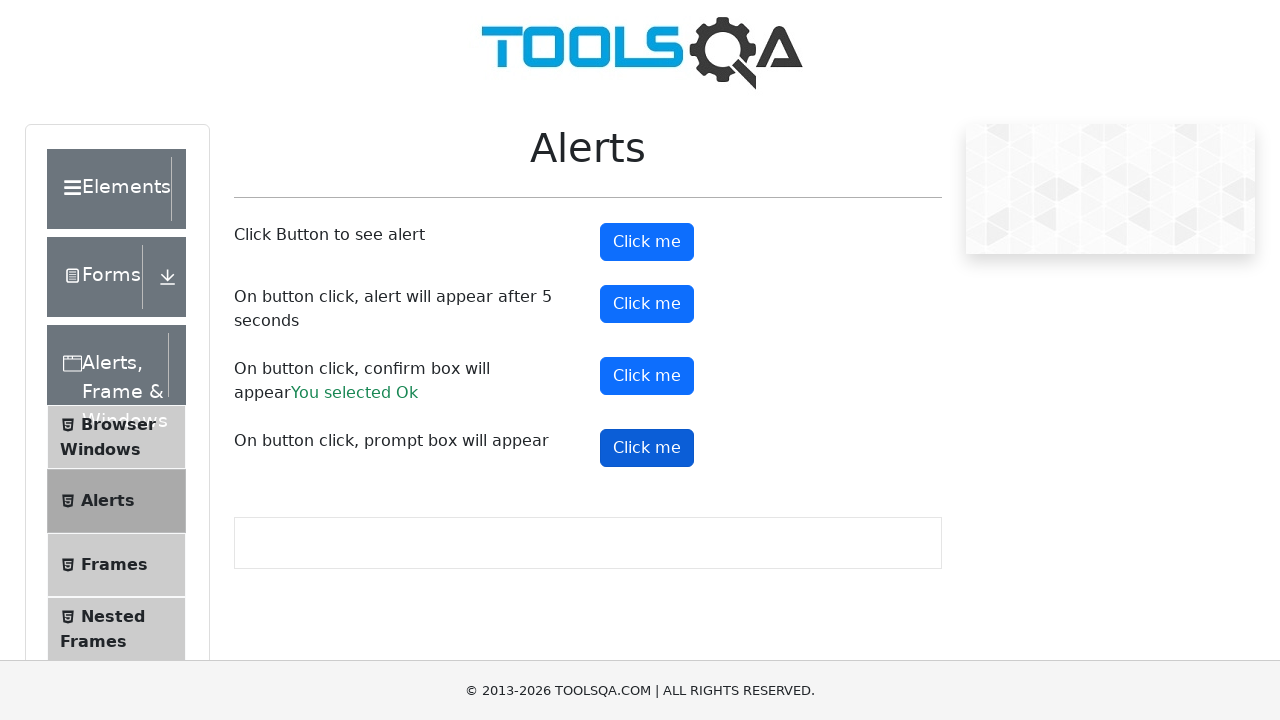